Tests the JCPenney search box functionality by searching for "t-shirts" and verifying that product results are displayed.

Starting URL: https://www.jcpenney.com/

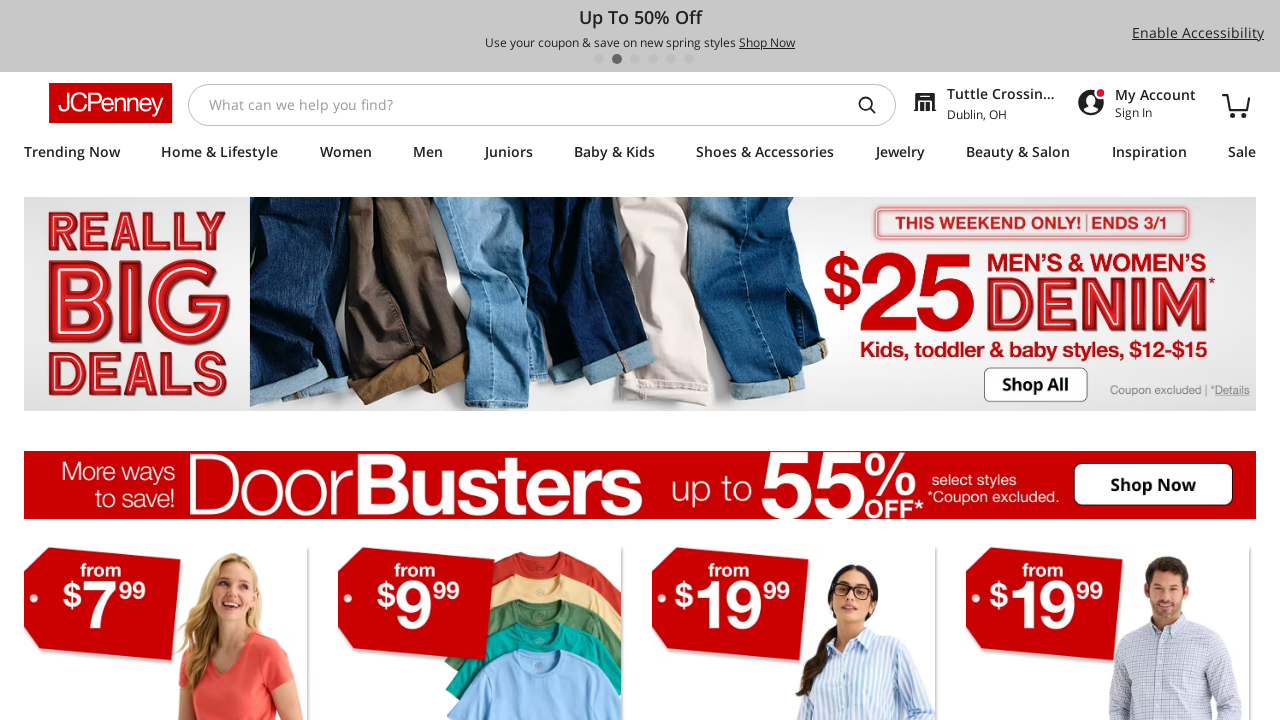

Filled search box with 't-shirts' on #searchInputId
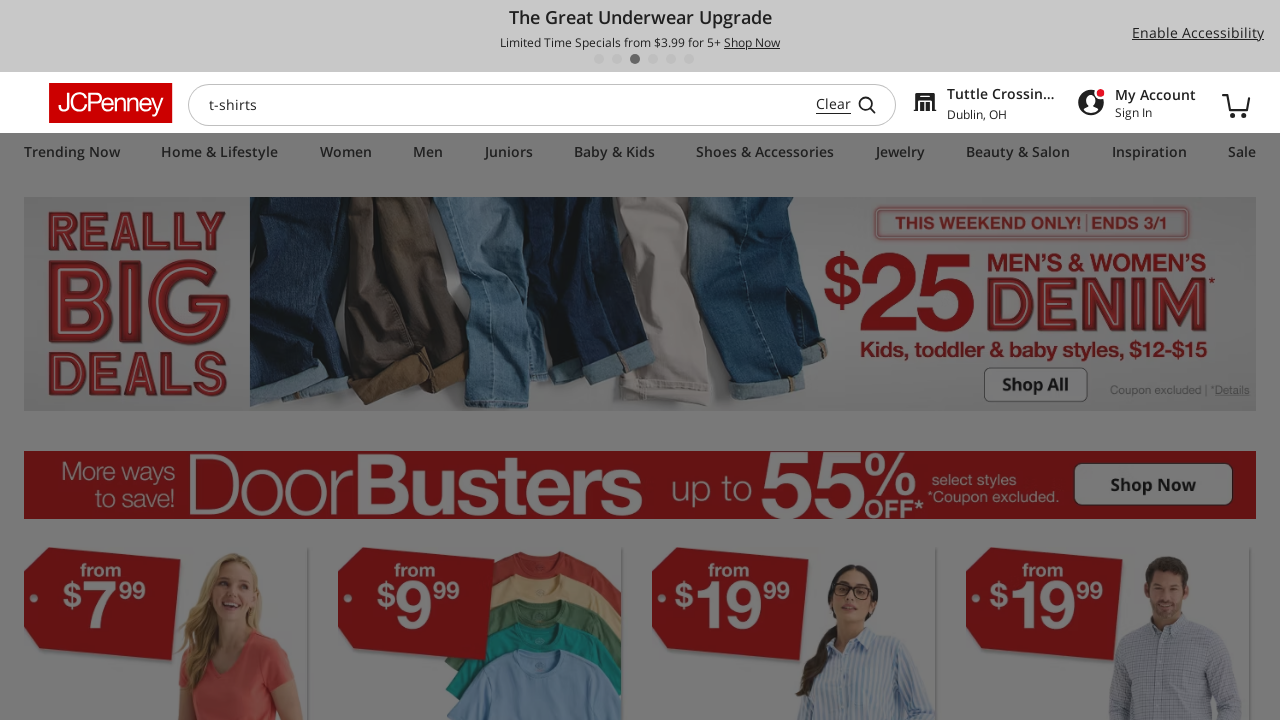

Clicked search button at (875, 104) on #typeaheadInputContainer >> div >> button
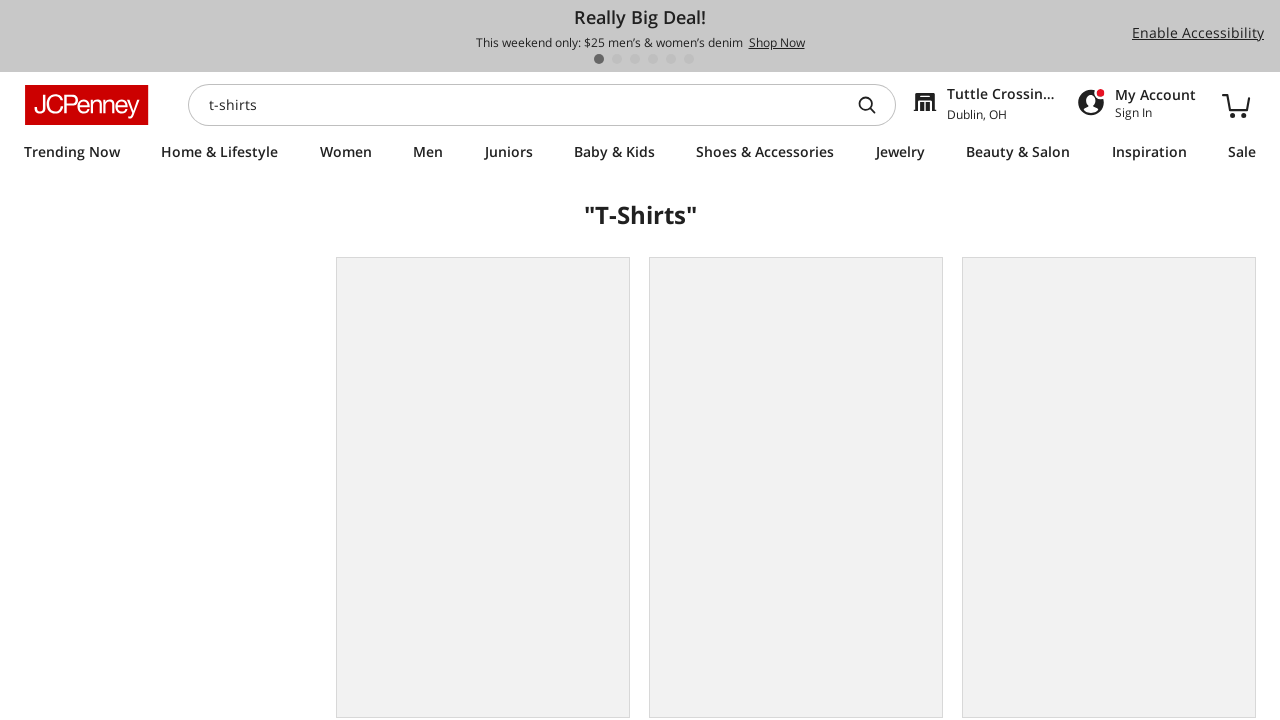

Search results loaded - product gallery appeared
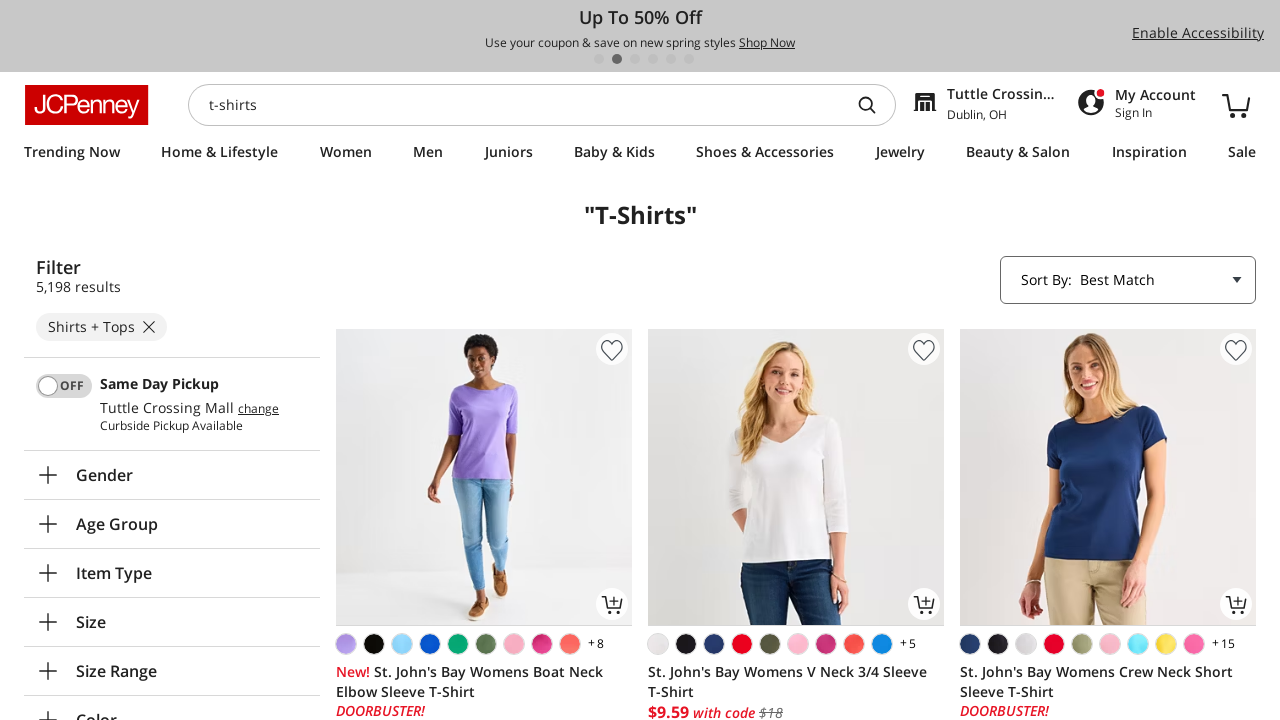

First product result is visible in the gallery
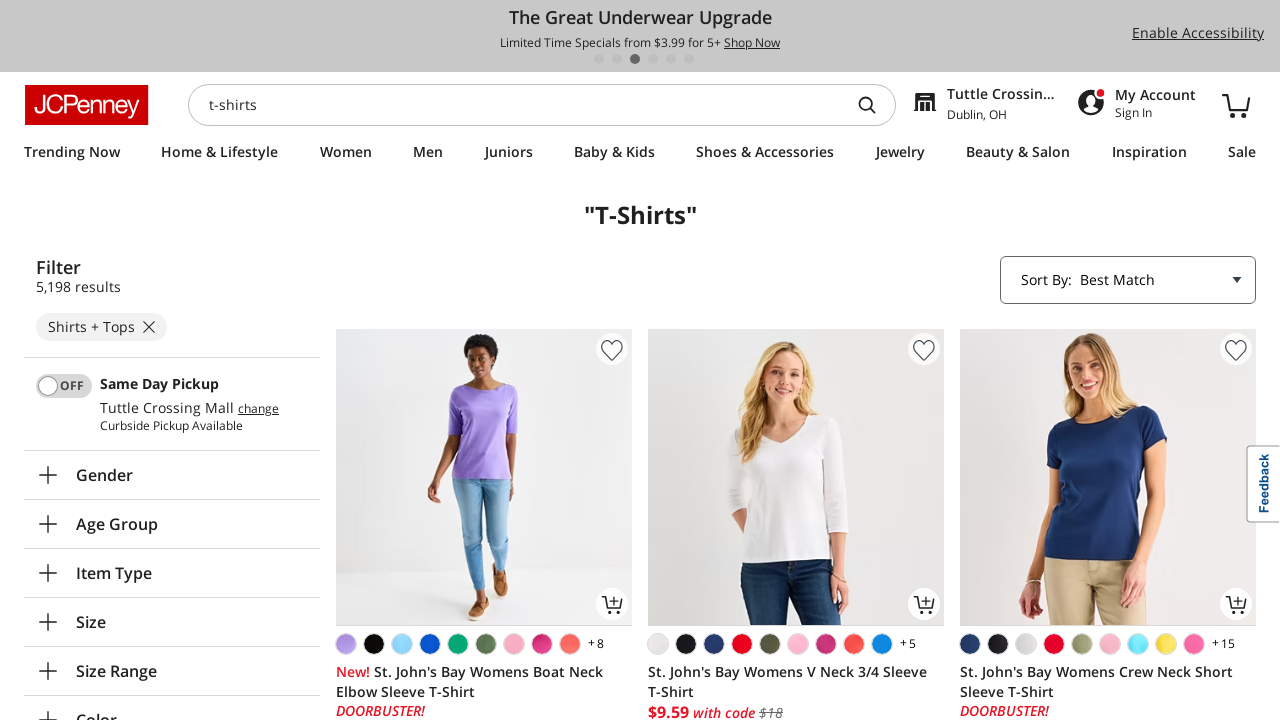

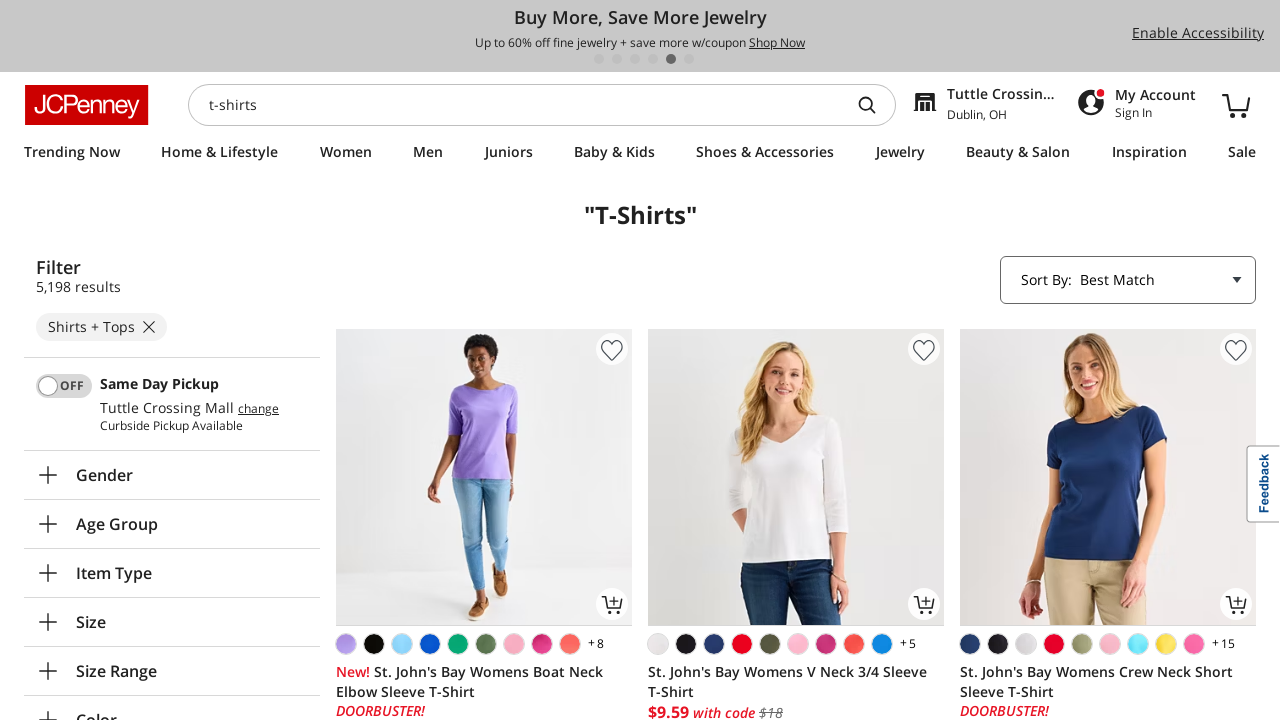